Tests editing a todo item by double-clicking to enter edit mode, changing the text, and pressing Enter

Starting URL: https://demo.playwright.dev/todomvc

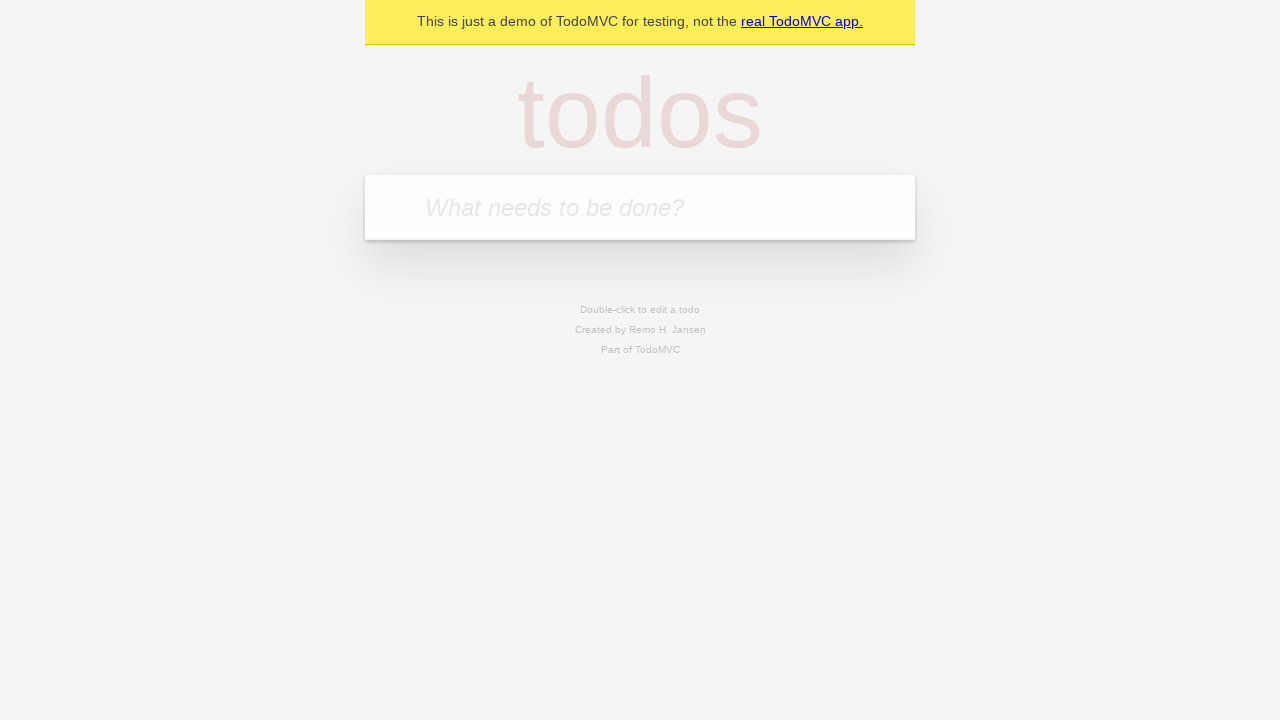

Filled todo input with 'buy some cheese' on internal:attr=[placeholder="What needs to be done?"i]
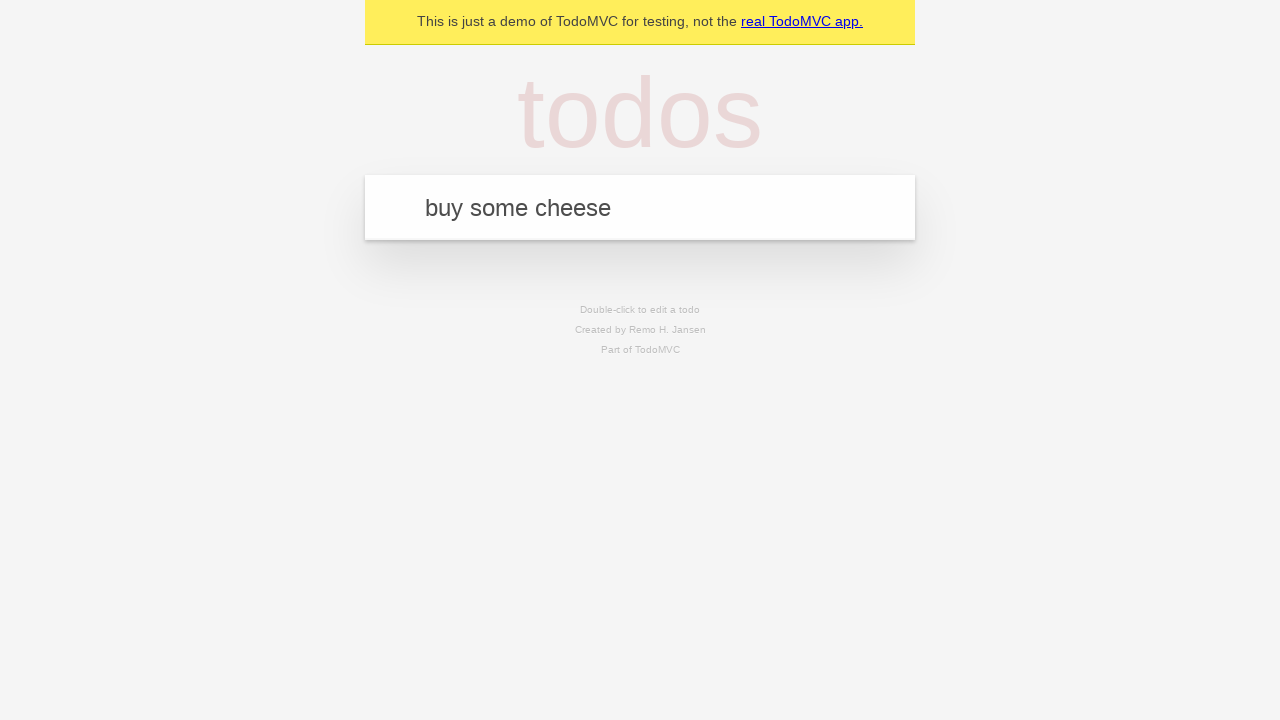

Pressed Enter to create first todo on internal:attr=[placeholder="What needs to be done?"i]
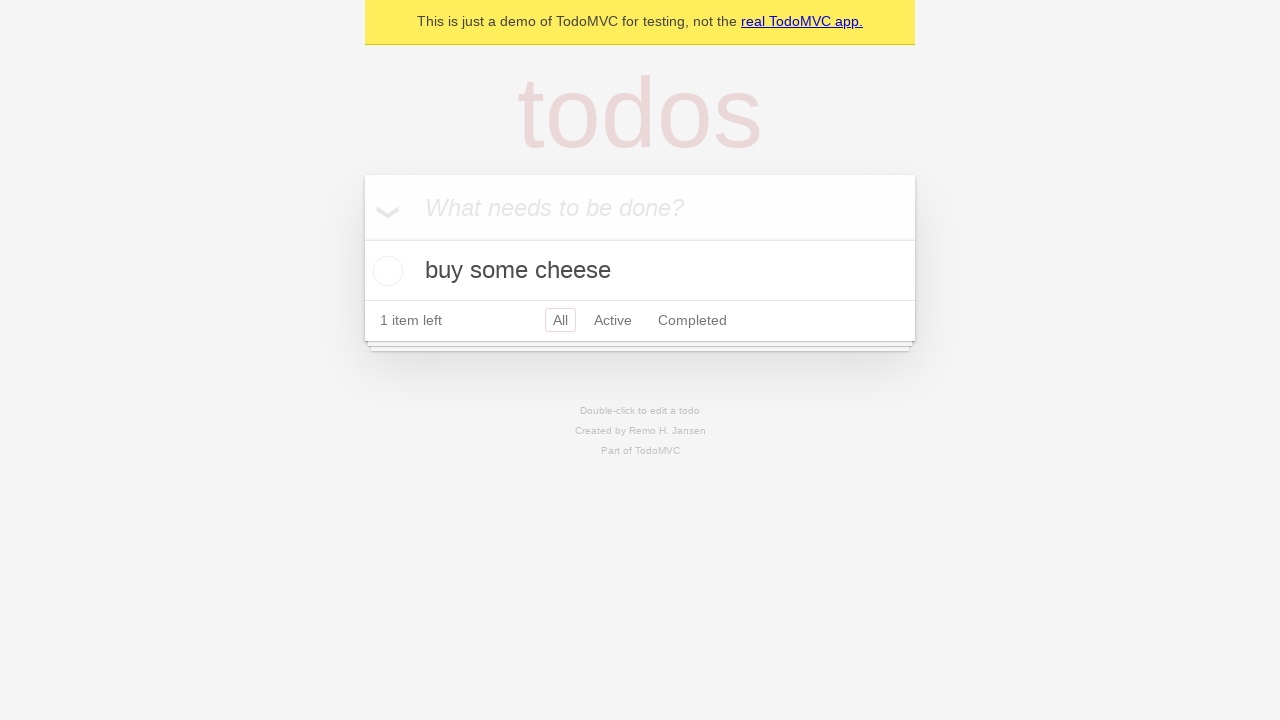

Filled todo input with 'feed the cat' on internal:attr=[placeholder="What needs to be done?"i]
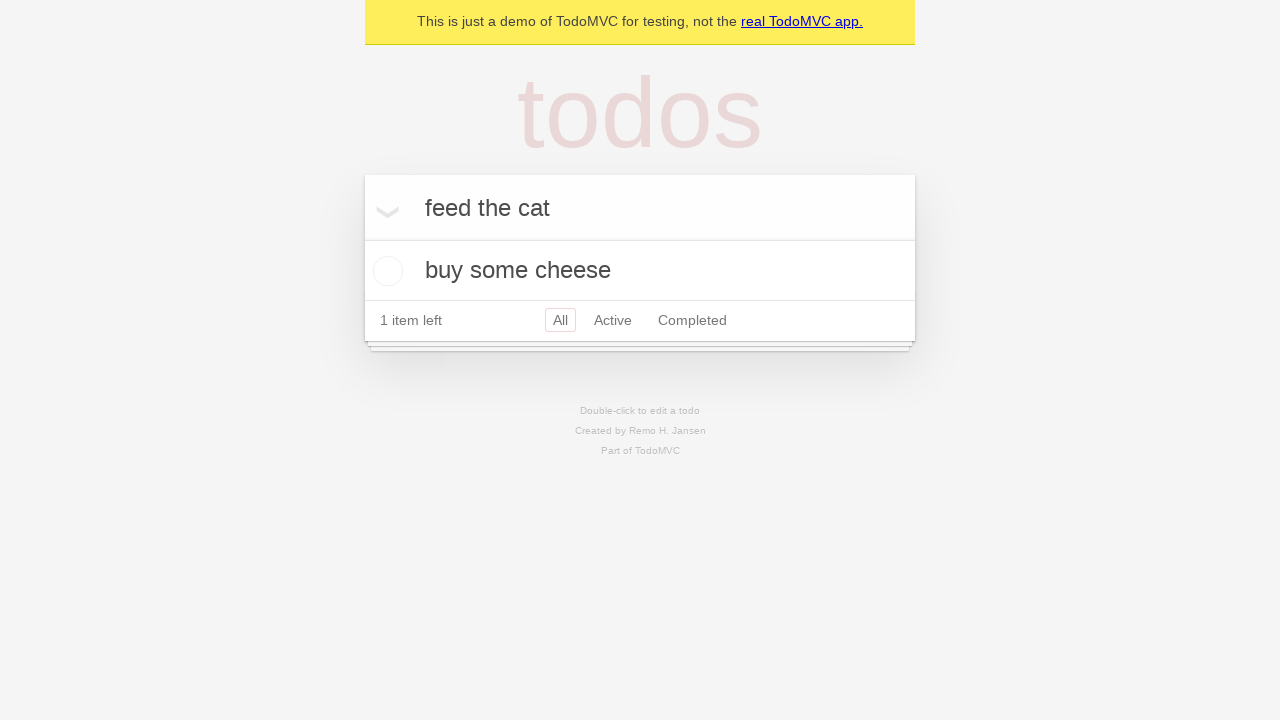

Pressed Enter to create second todo on internal:attr=[placeholder="What needs to be done?"i]
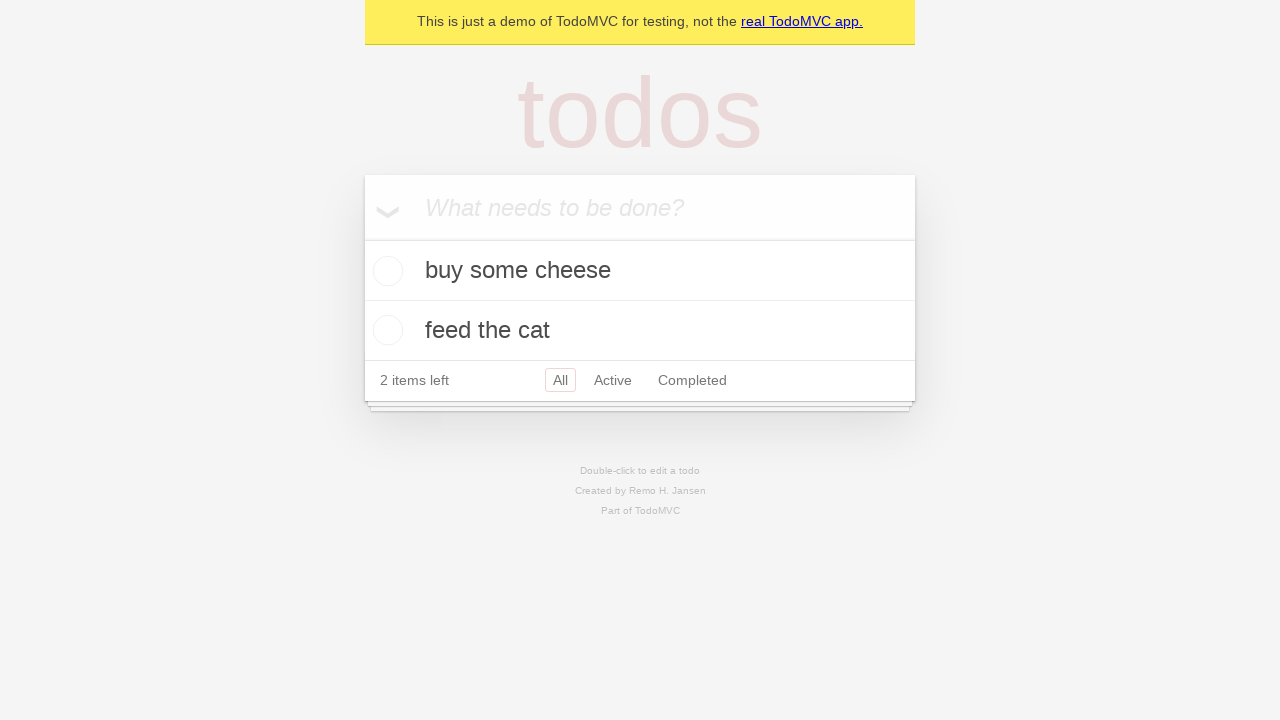

Filled todo input with 'book a doctors appointment' on internal:attr=[placeholder="What needs to be done?"i]
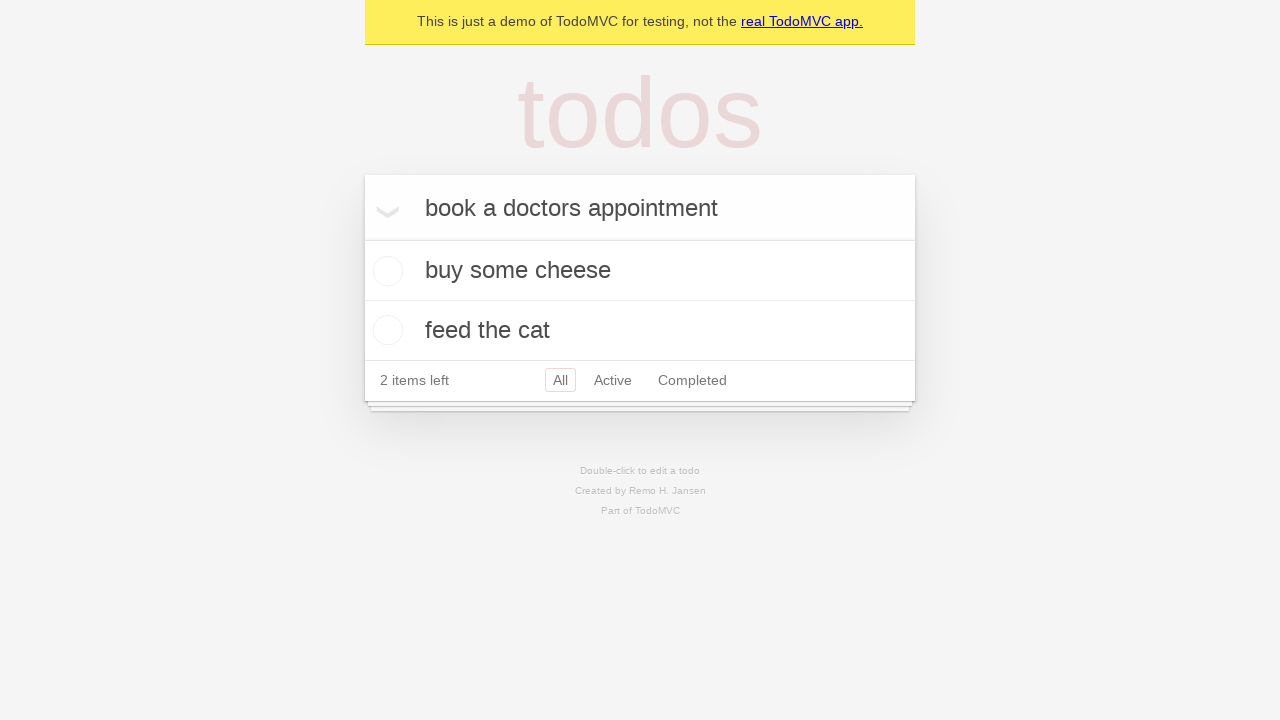

Pressed Enter to create third todo on internal:attr=[placeholder="What needs to be done?"i]
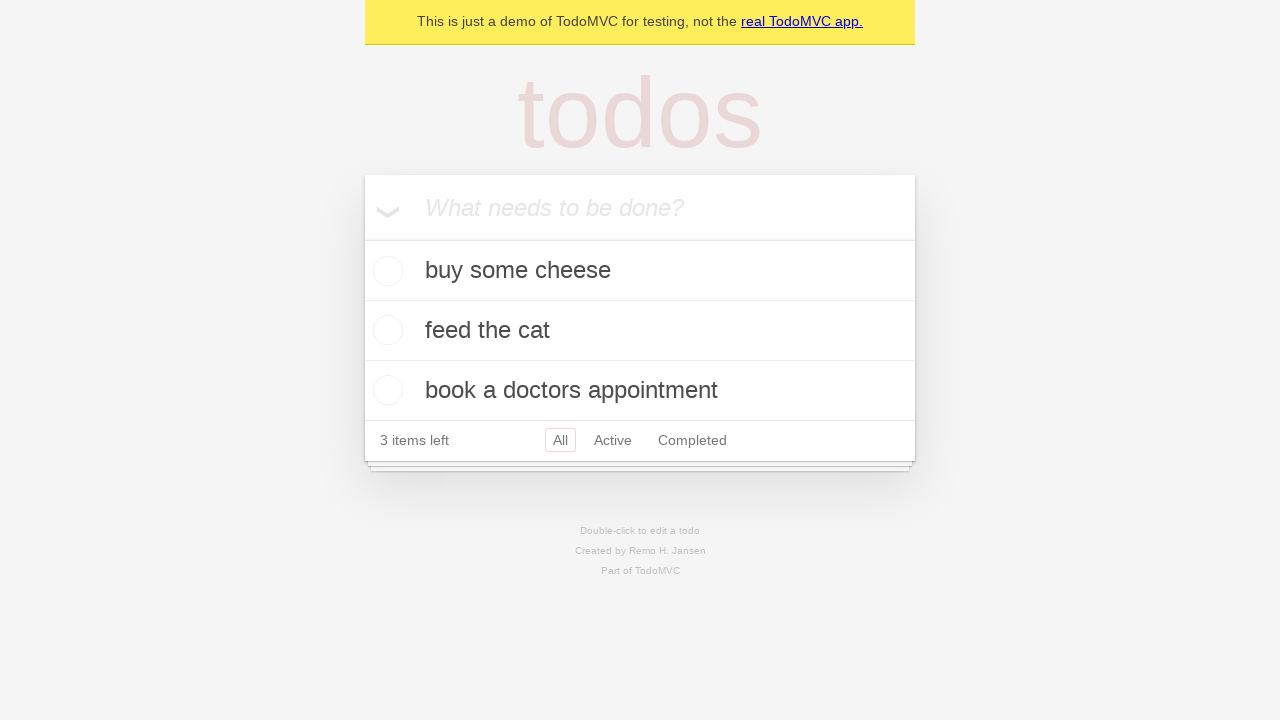

Double-clicked second todo item to enter edit mode at (640, 331) on internal:testid=[data-testid="todo-item"s] >> nth=1
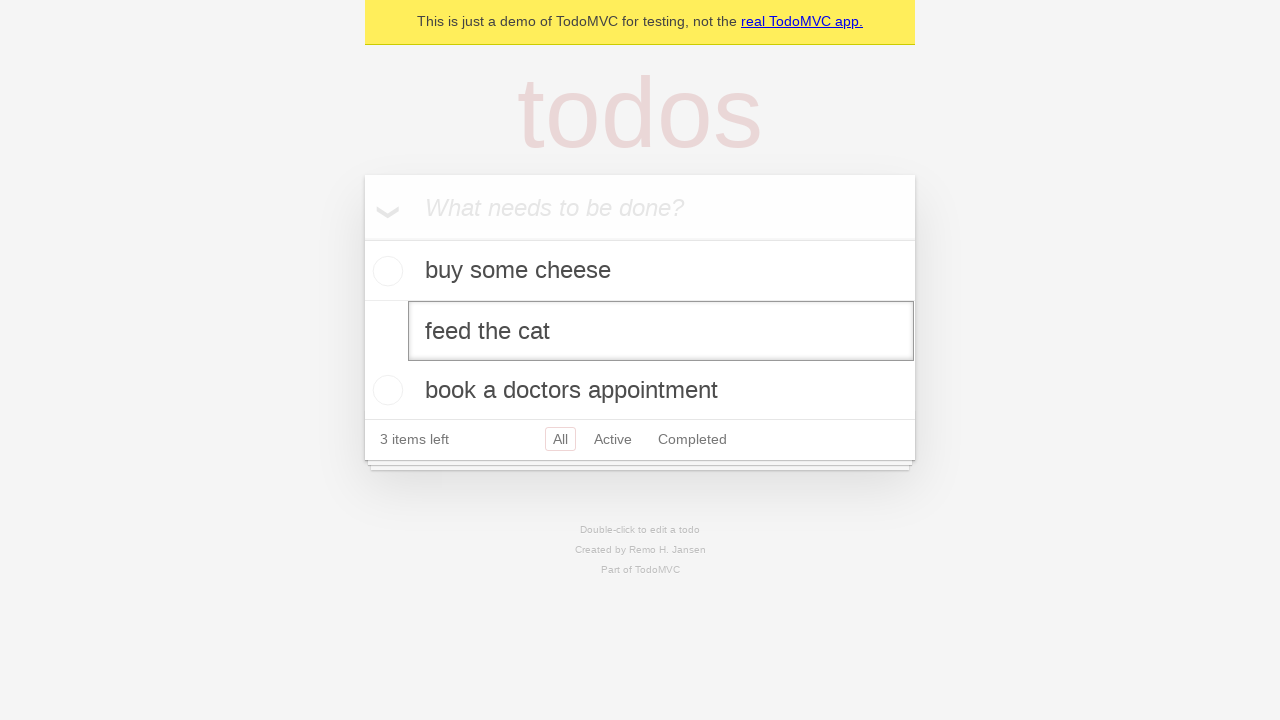

Changed todo text to 'buy some sausages' in edit field on internal:testid=[data-testid="todo-item"s] >> nth=1 >> internal:role=textbox[nam
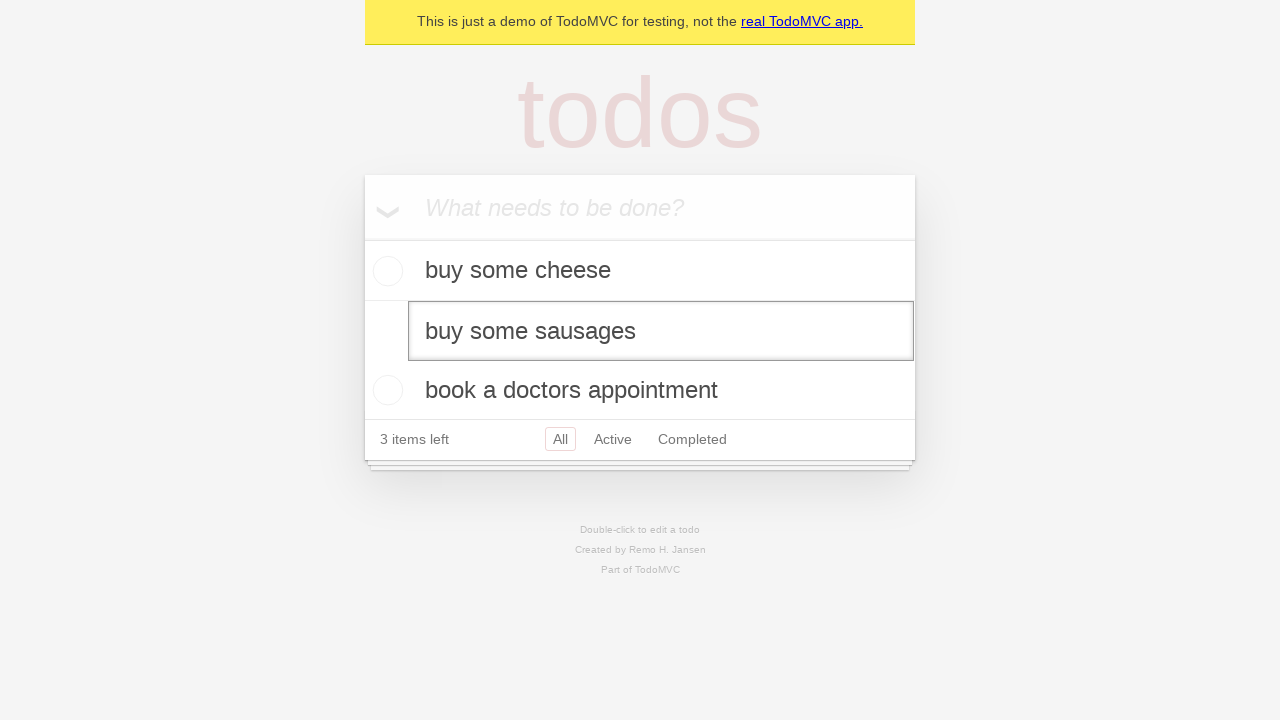

Pressed Enter to save edited todo item on internal:testid=[data-testid="todo-item"s] >> nth=1 >> internal:role=textbox[nam
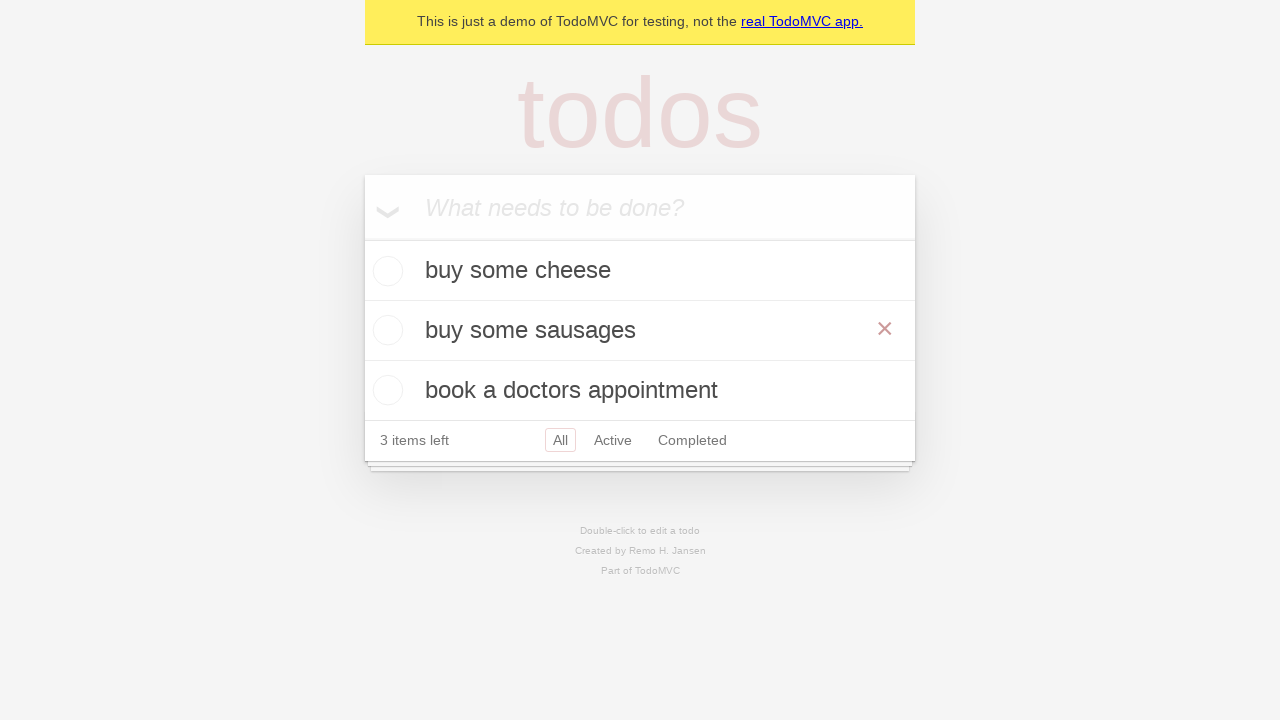

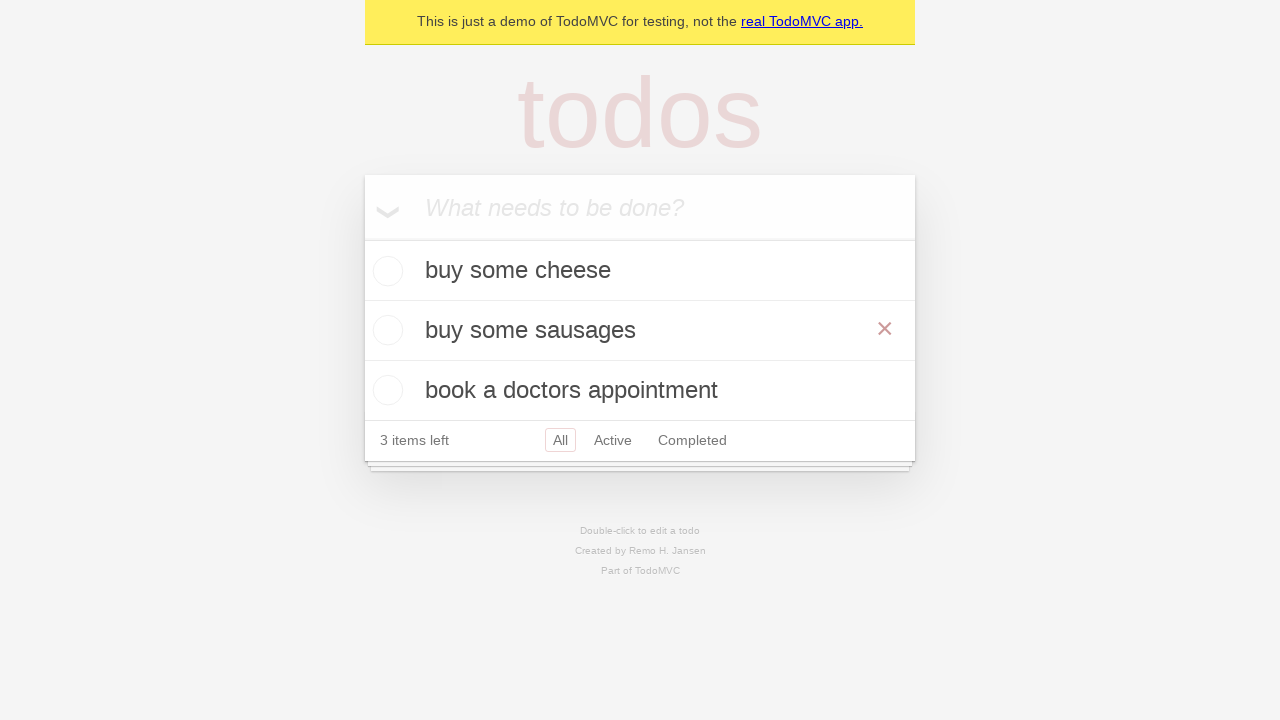